Opens Gmail homepage to verify basic navigation works

Starting URL: https://www.gmail.com

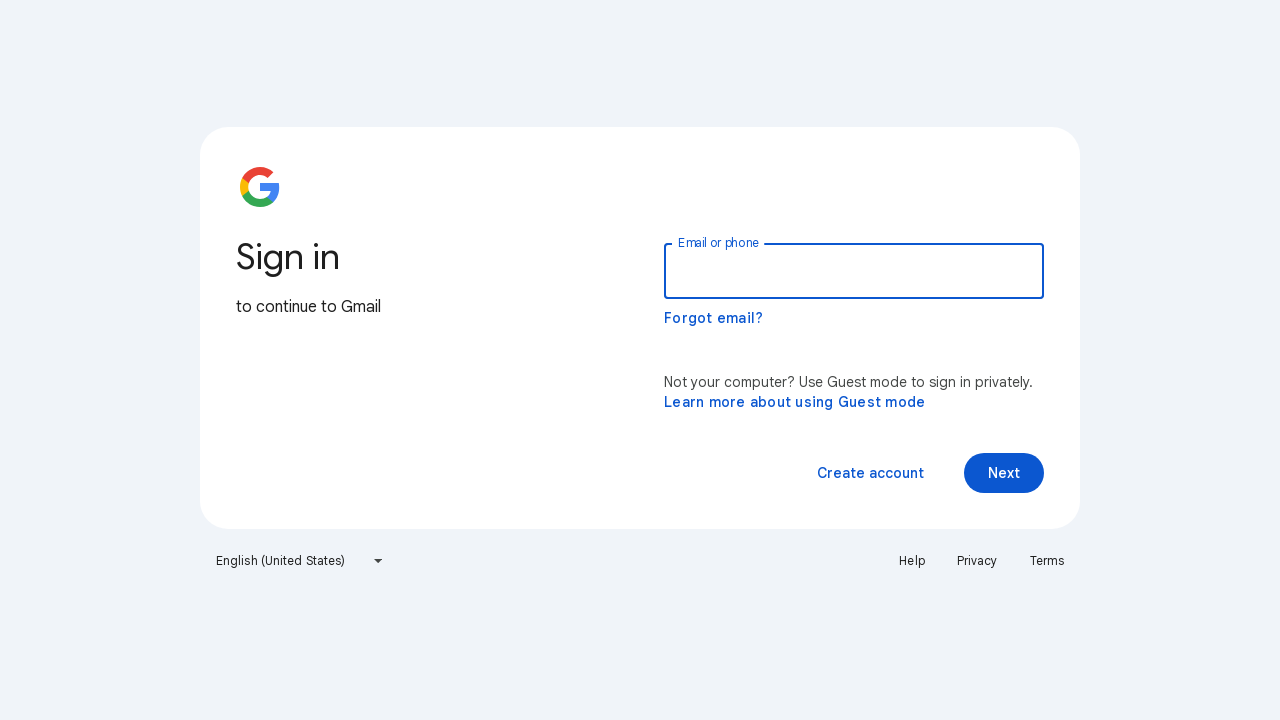

Navigated to Gmail homepage
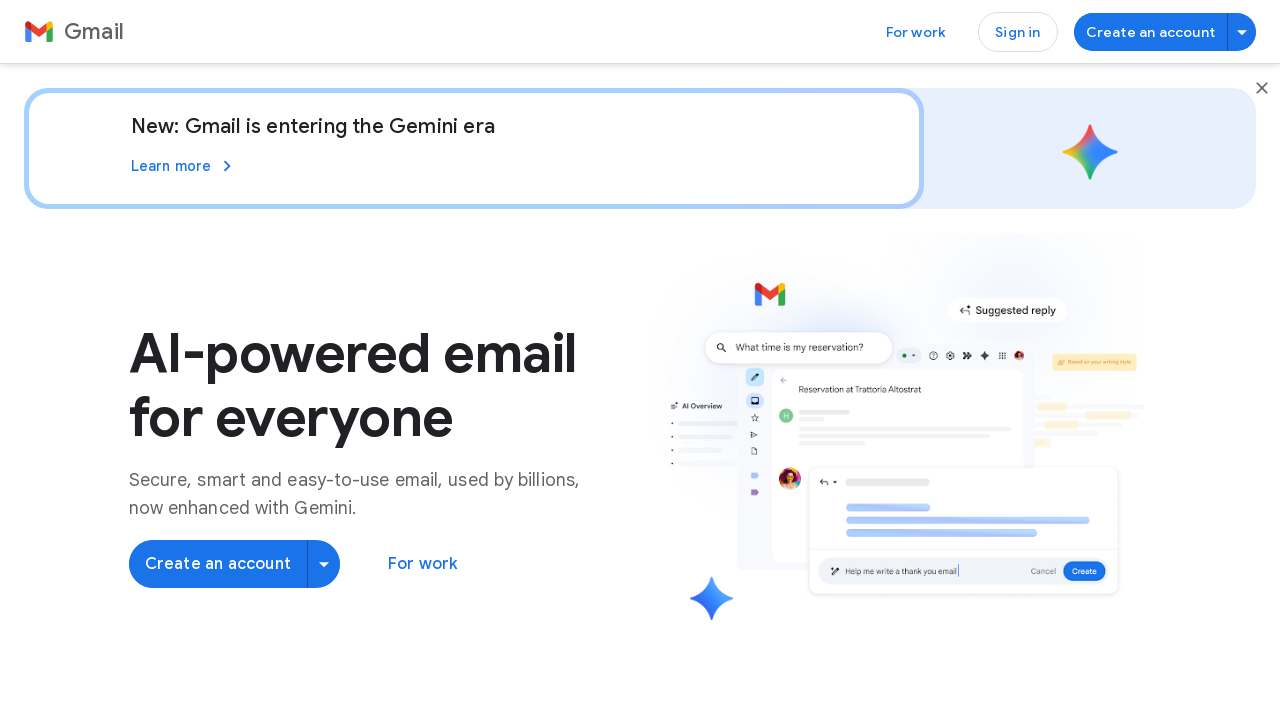

Gmail homepage loaded successfully
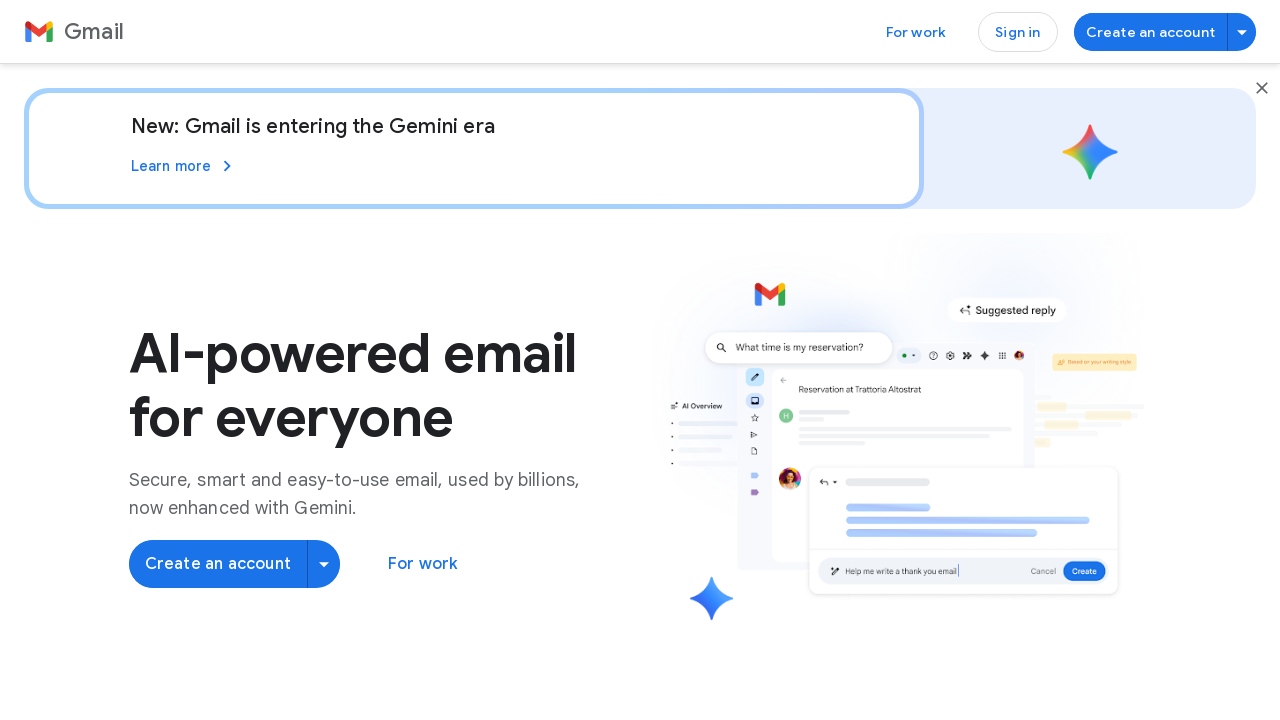

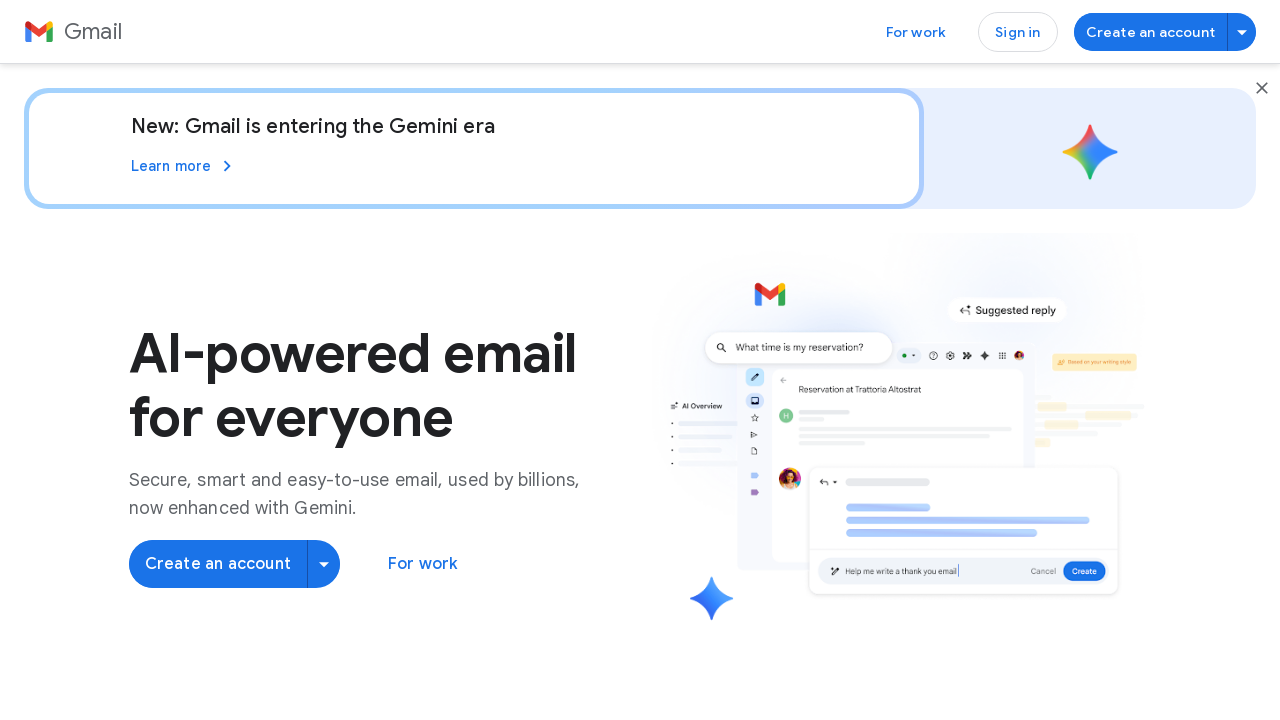